Tests navigation through nested iframes by clicking on 'Nested Frames' link, switching to the top frame, then to the middle frame, and verifying the content element is accessible.

Starting URL: https://the-internet.herokuapp.com/

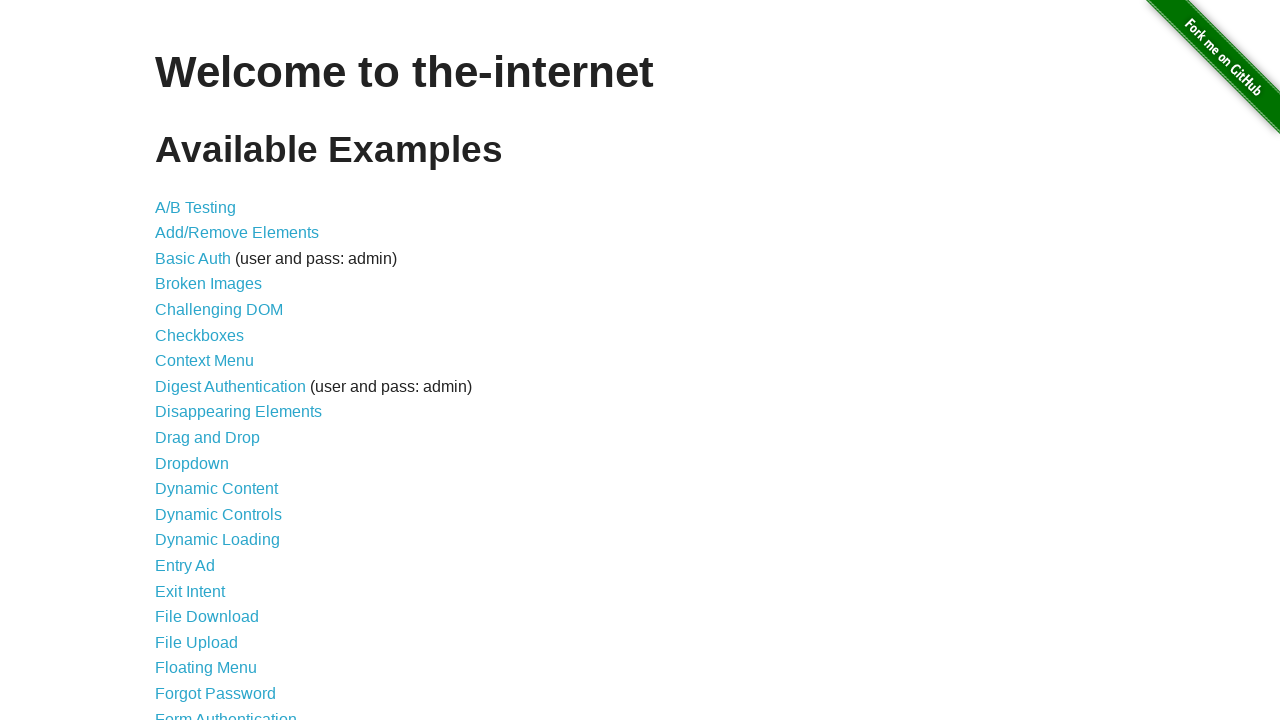

Clicked on 'Nested Frames' link at (210, 395) on xpath=//a[text()='Nested Frames']
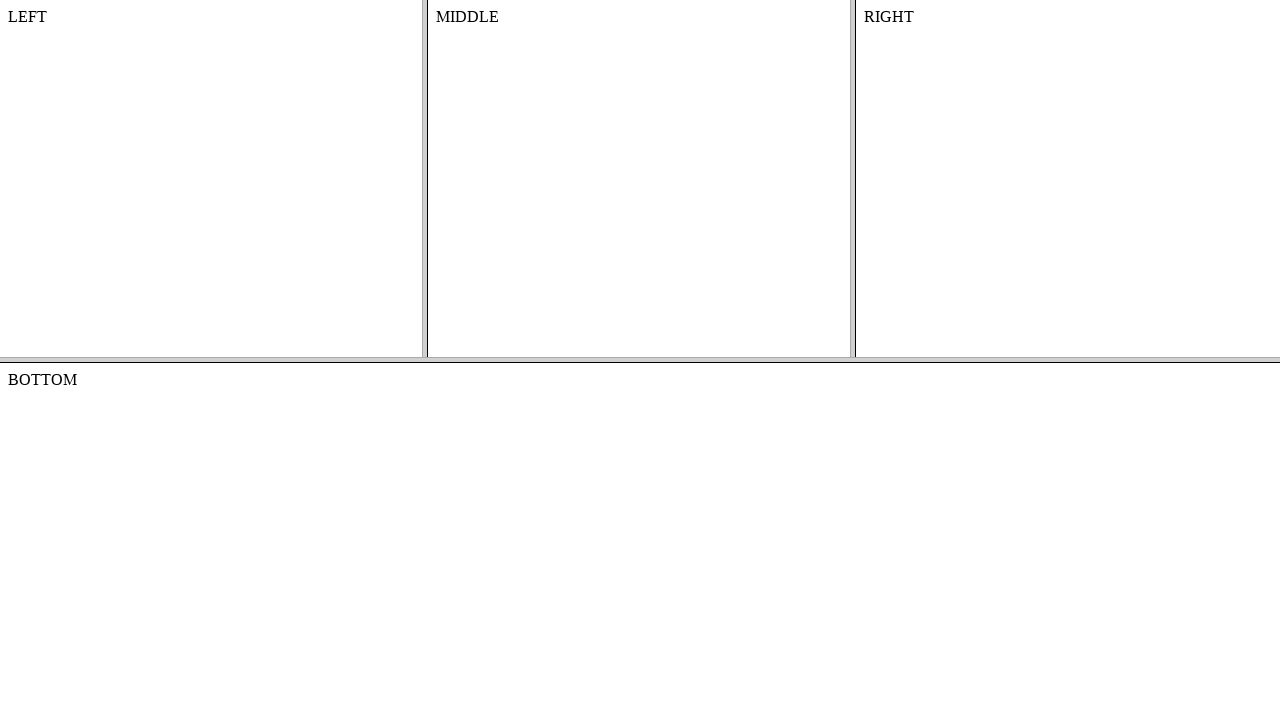

Located and switched to top frame
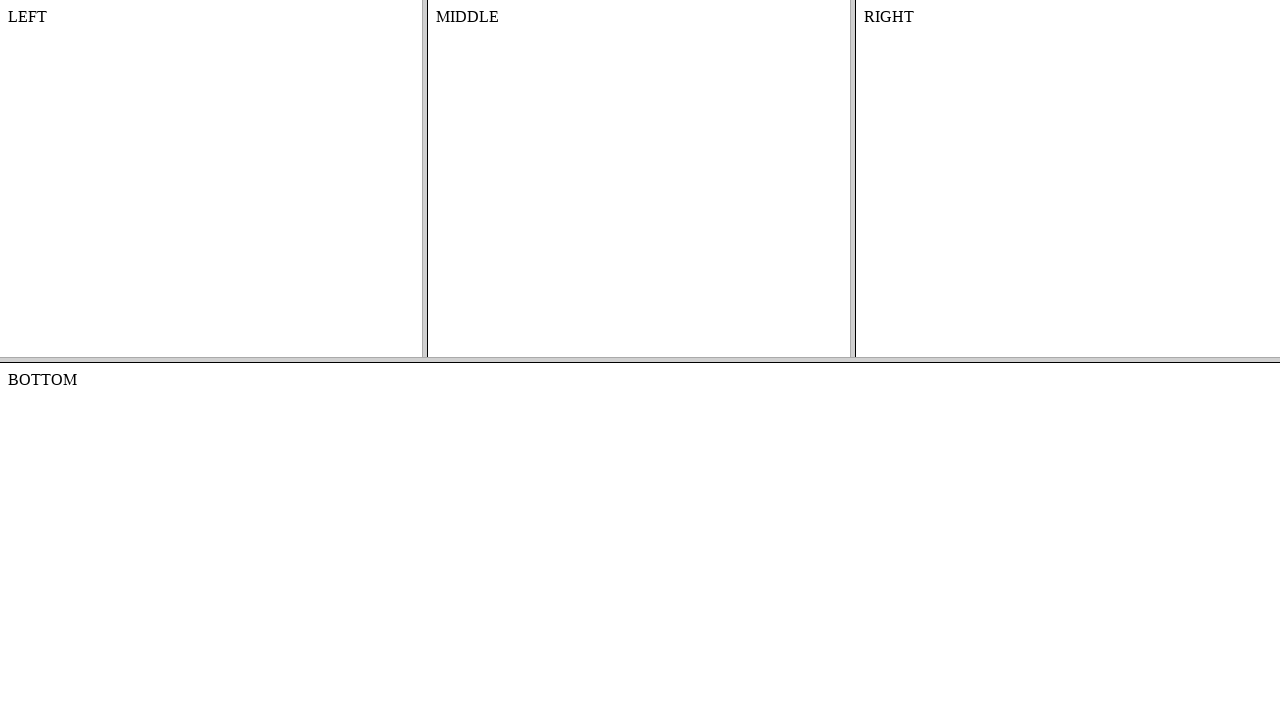

Located middle frame within top frame
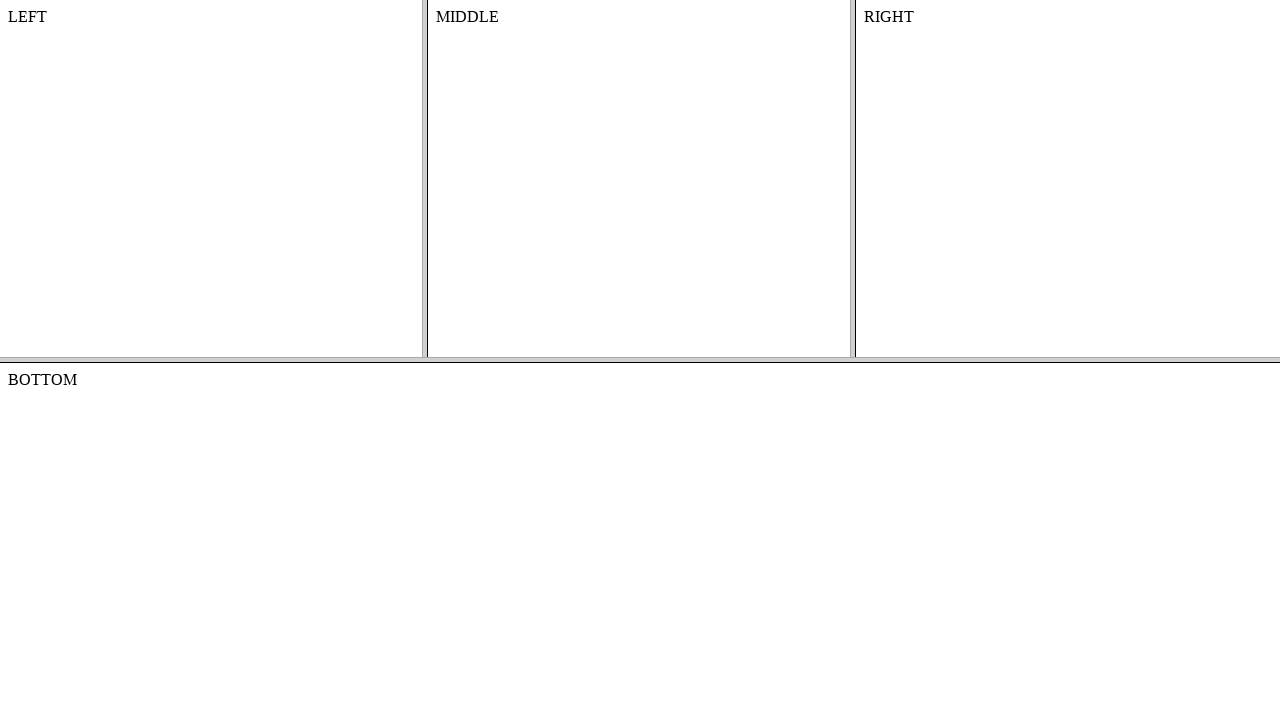

Verified content element is accessible in middle frame
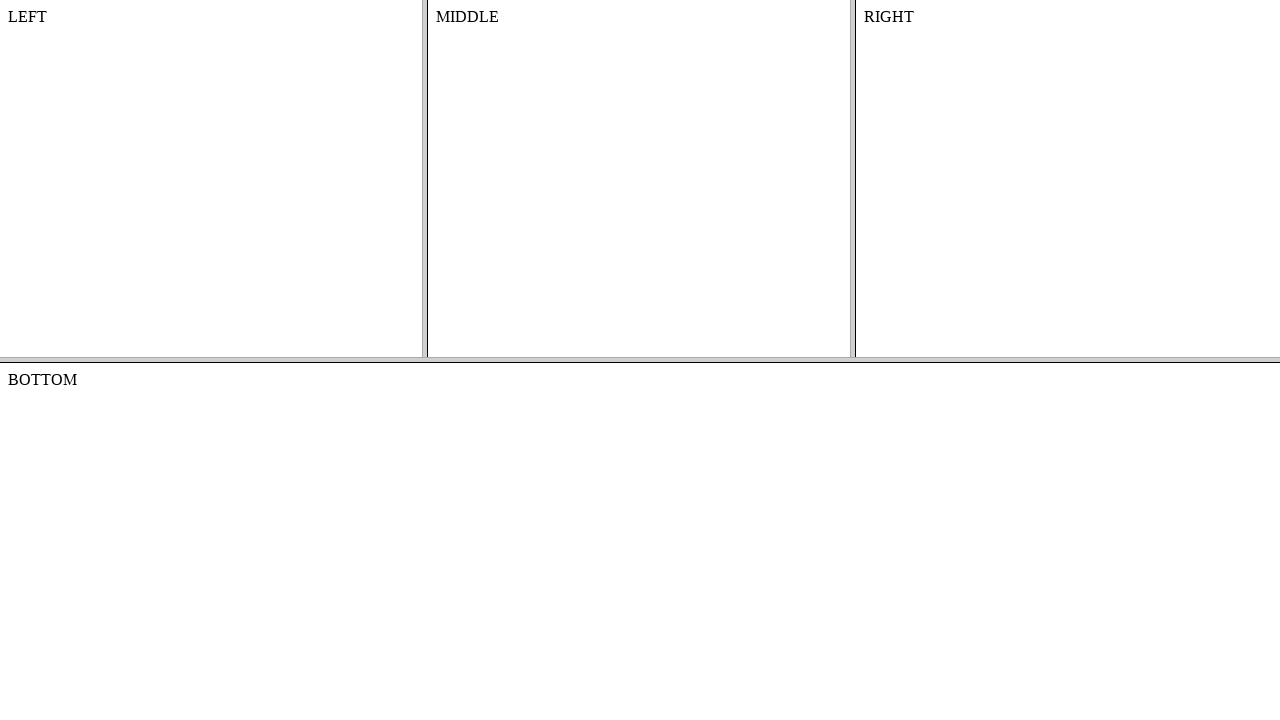

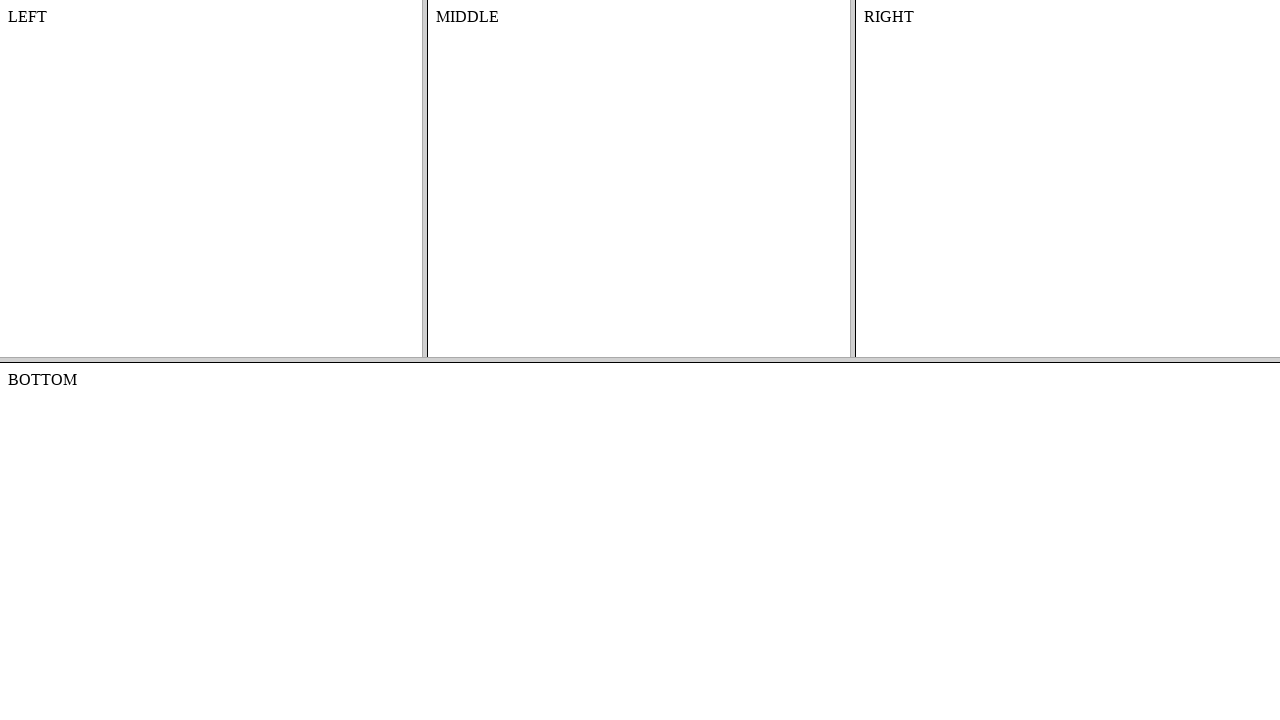